Tests popup handling and login form validation by checking error messages when fields are empty

Starting URL: https://tiki.vn/

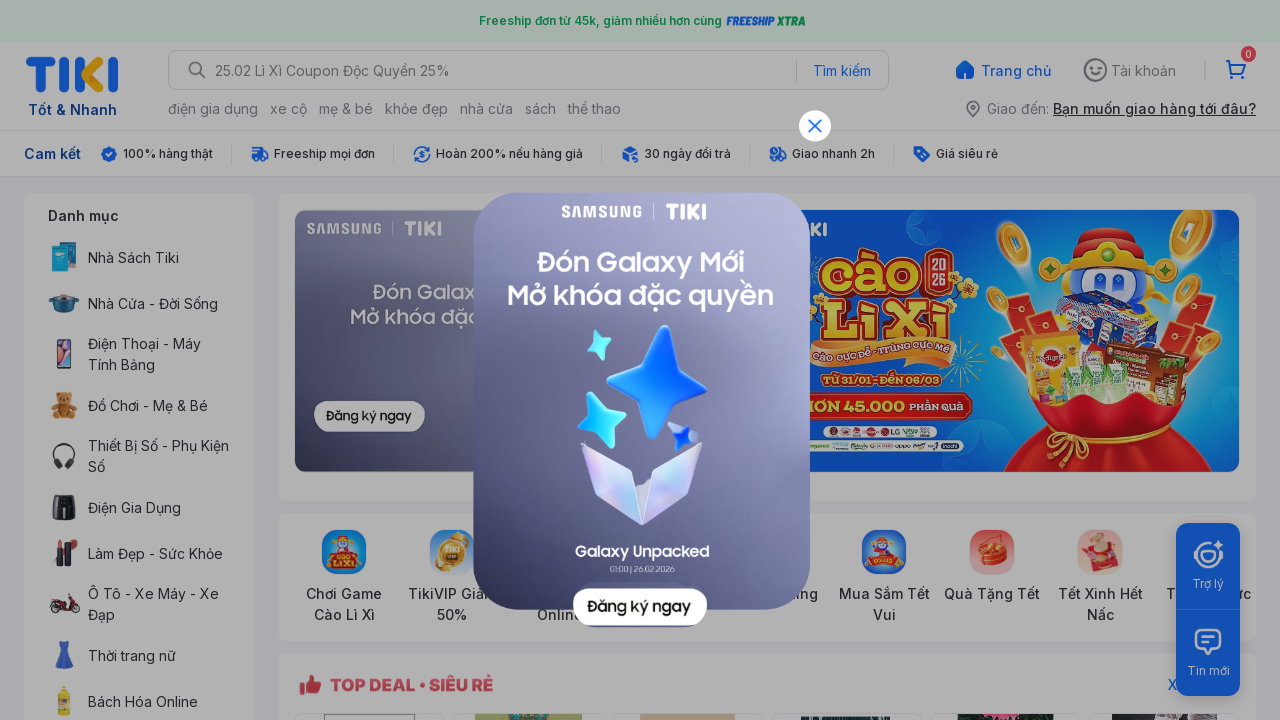

Closed initial popup by clicking close icon at (815, 126) on img[alt='close-icon']
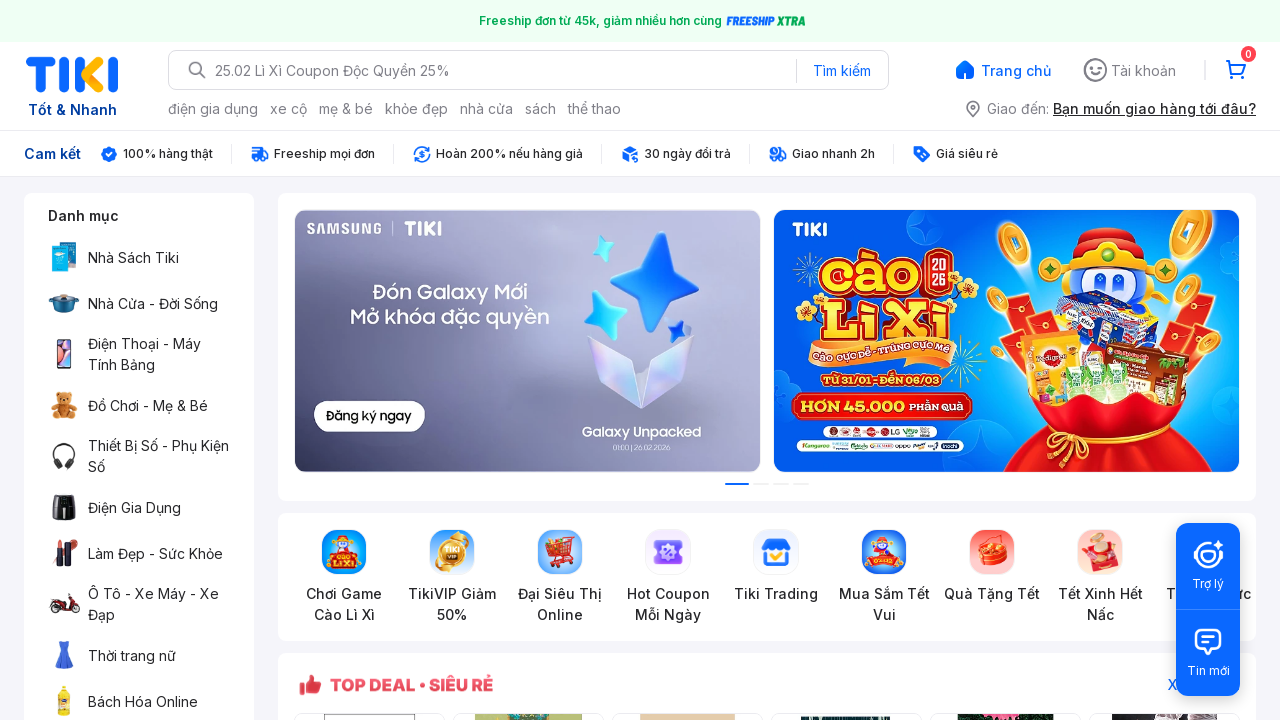

Clicked on account menu at (1144, 70) on xpath=//span[text()='Tài khoản']
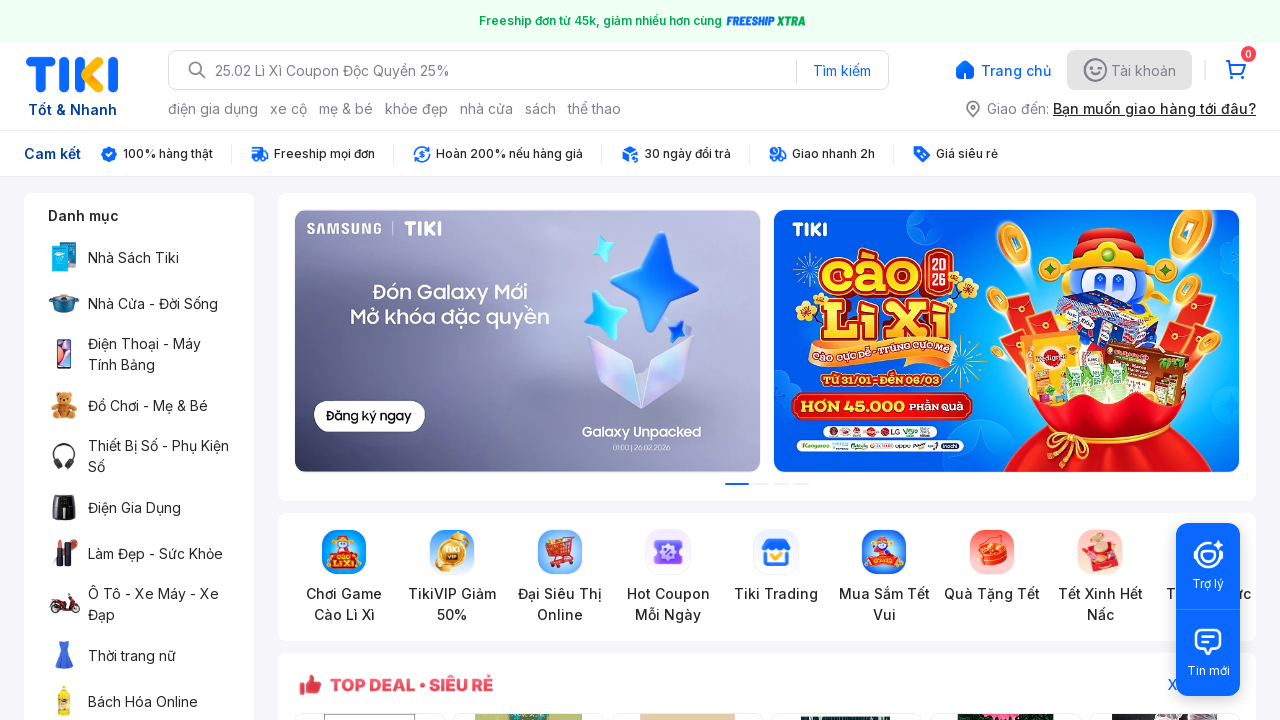

Login popup appeared
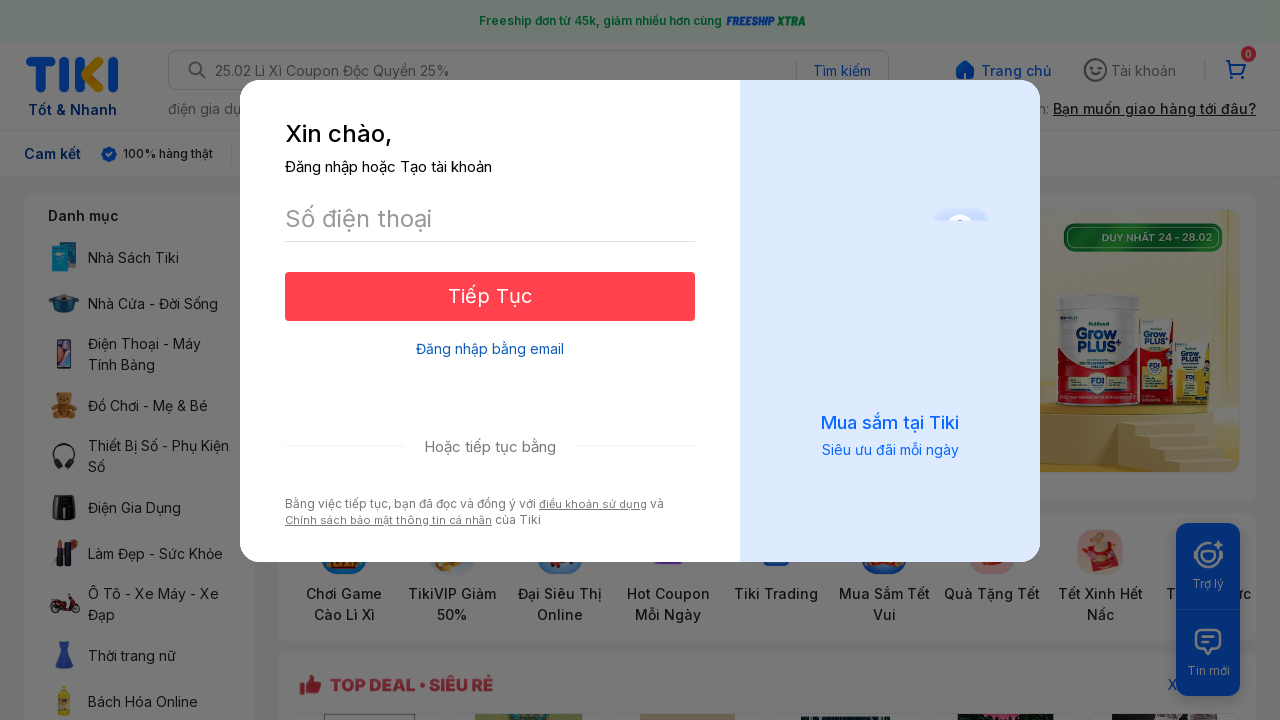

Clicked login with email option at (490, 349) on .login-with-email
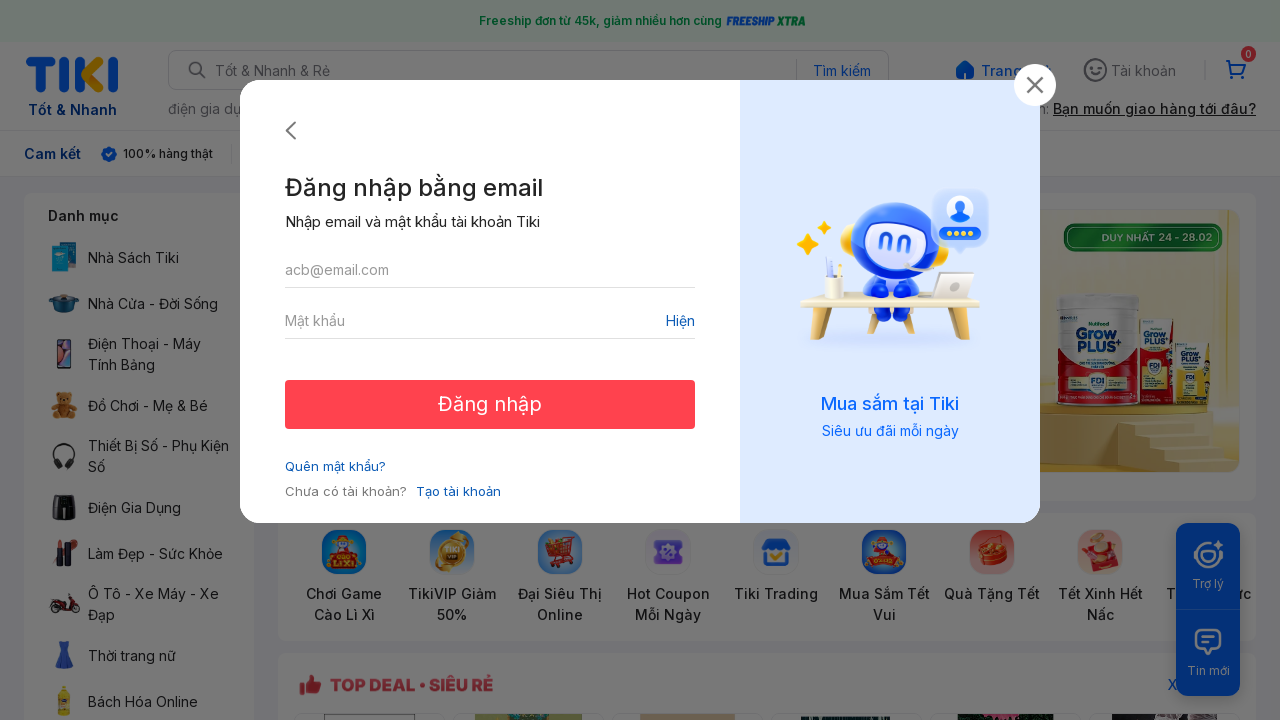

Clicked login button without filling any fields to trigger validation at (490, 404) on xpath=//button[text()='Đăng nhập']
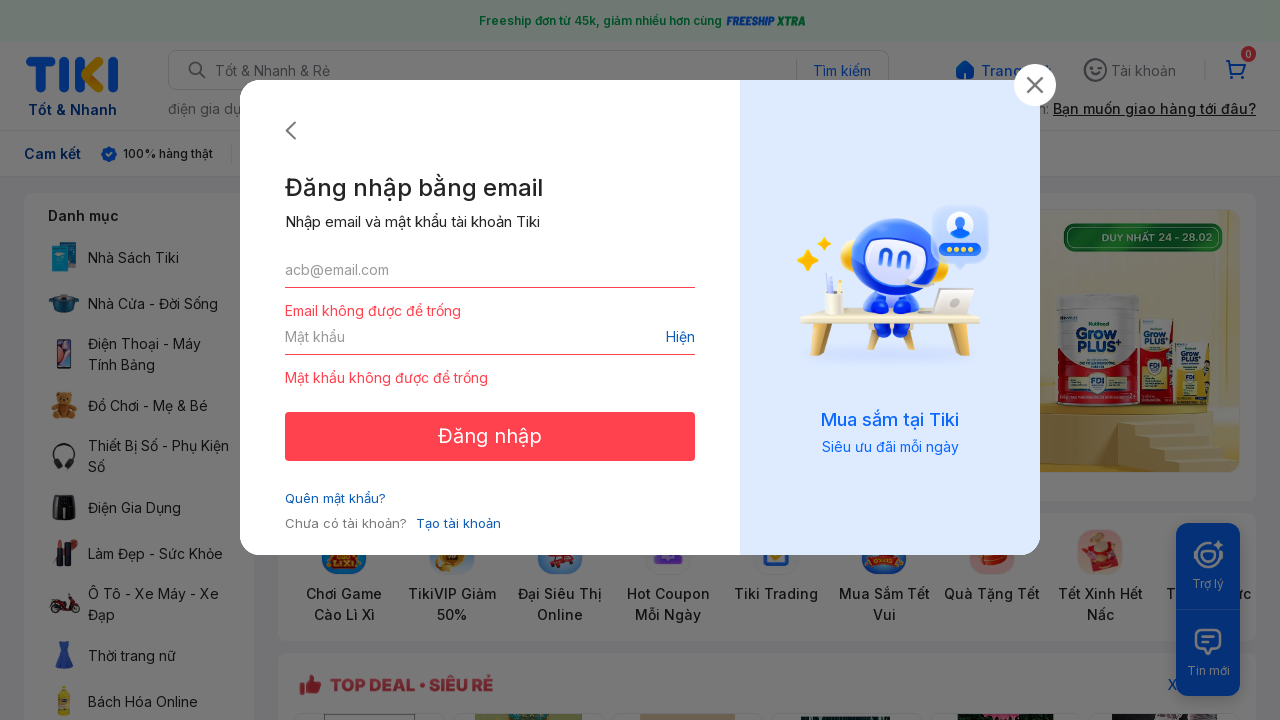

Error messages appeared for empty form fields
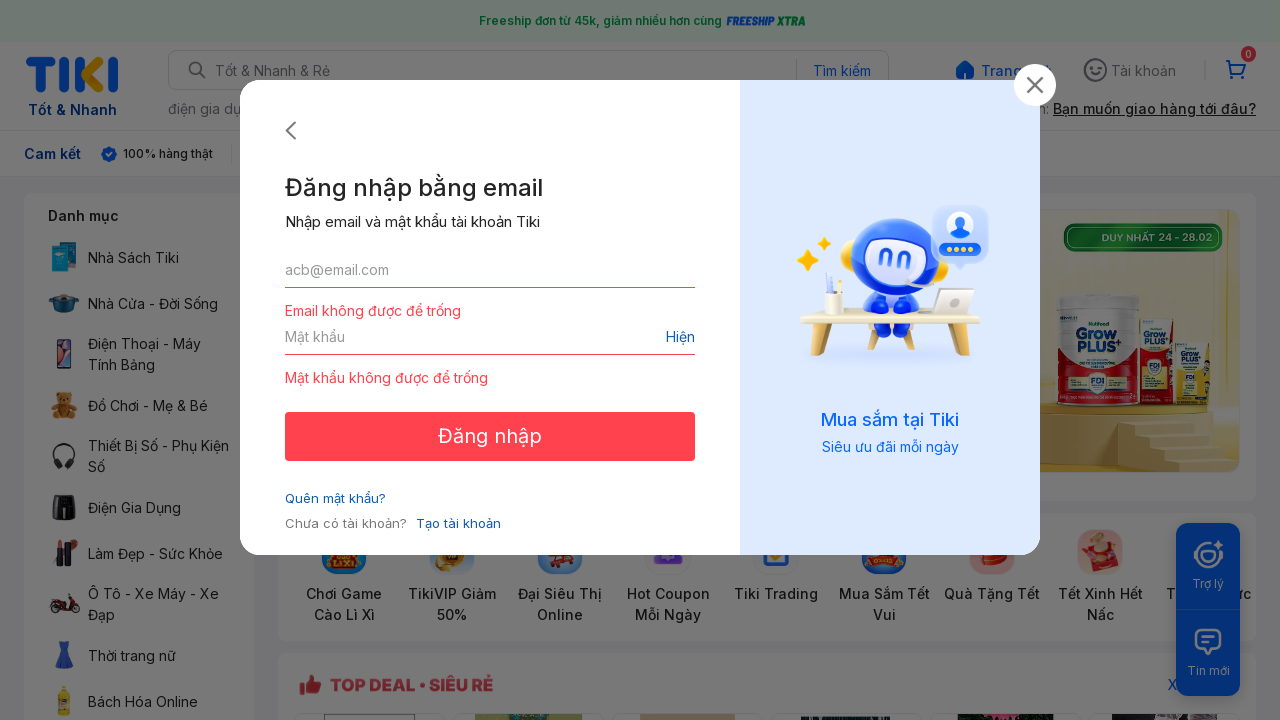

Closed login popup at (1035, 85) on img.close-img
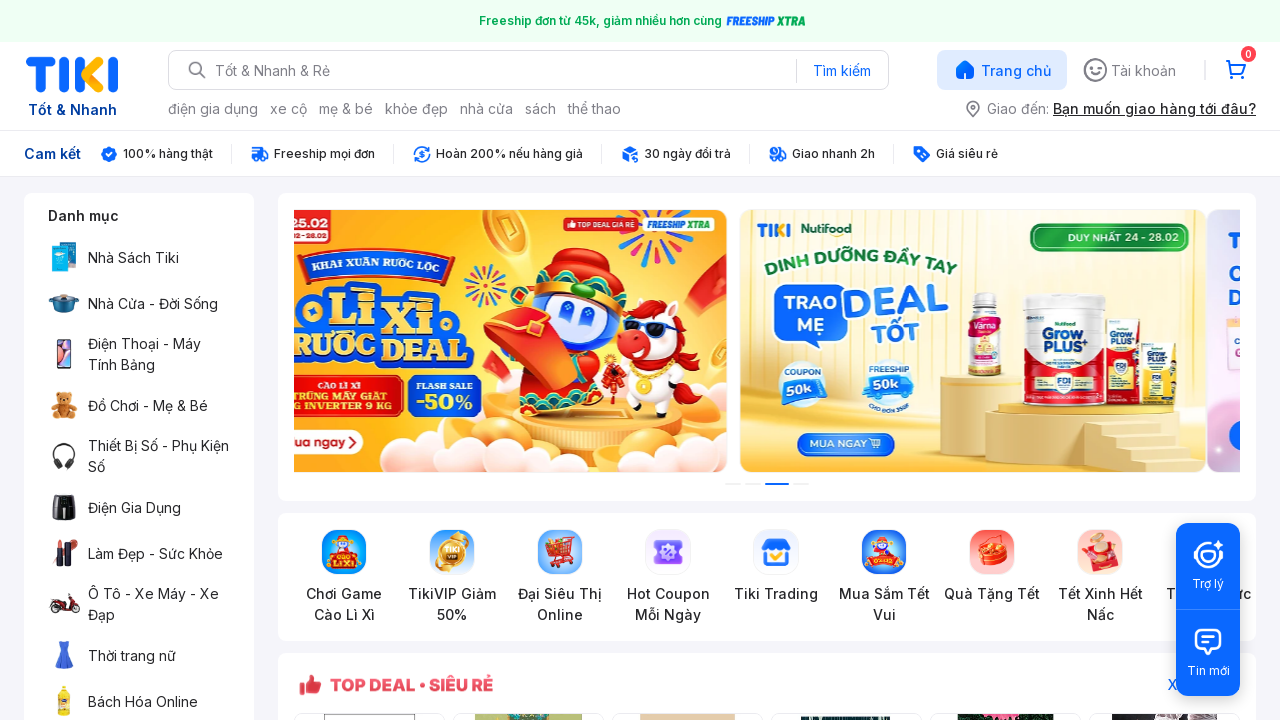

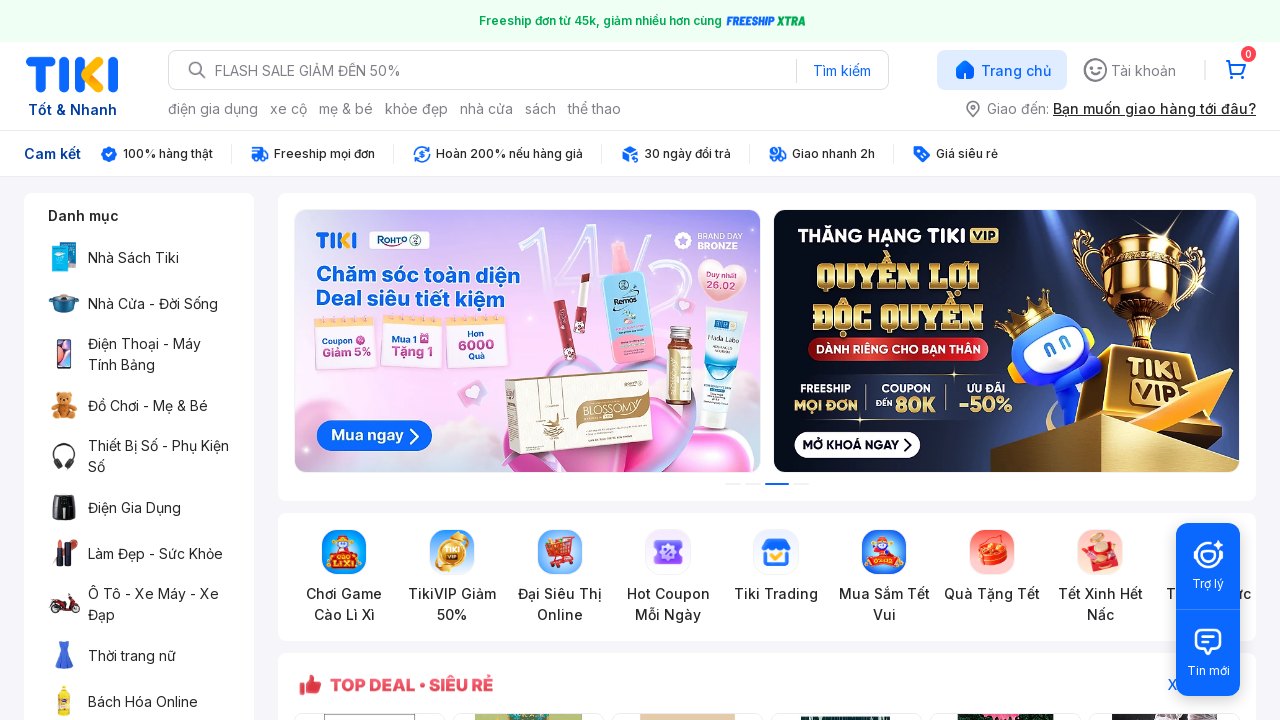